Tests that the text input field is cleared after adding a todo item.

Starting URL: https://demo.playwright.dev/todomvc

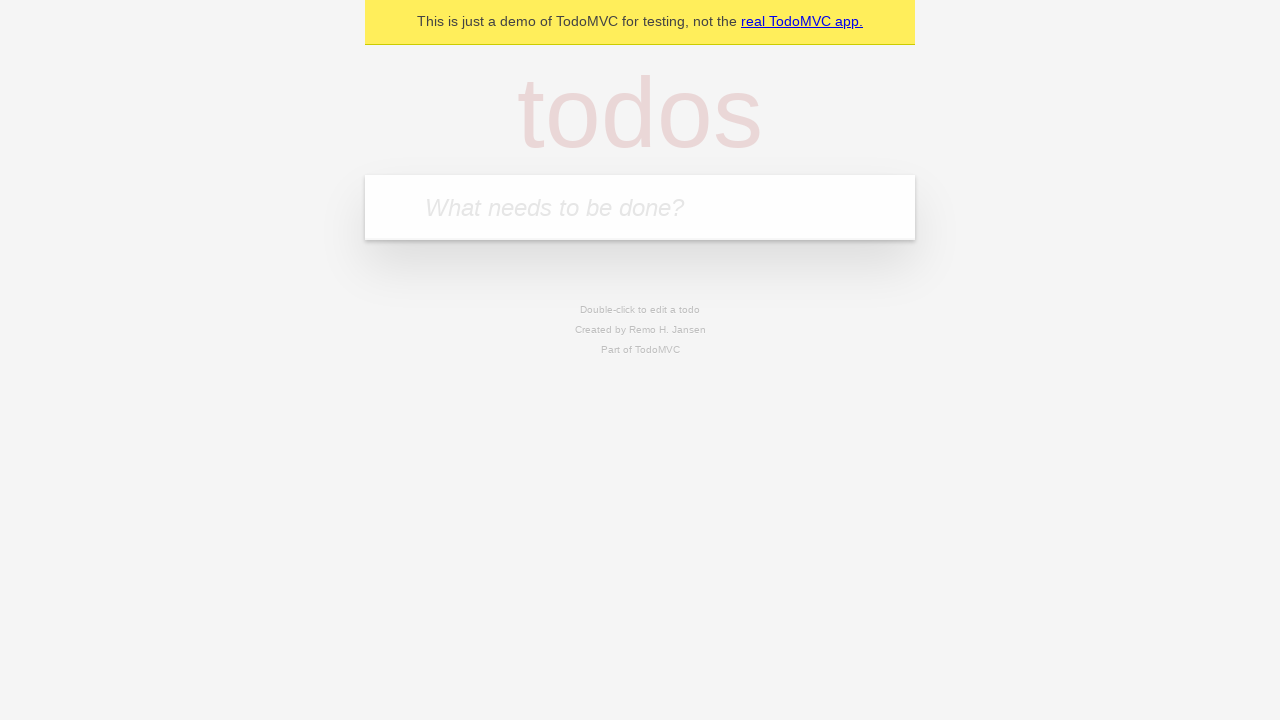

Filled new-todo input field with 'buy some cheese' on .new-todo
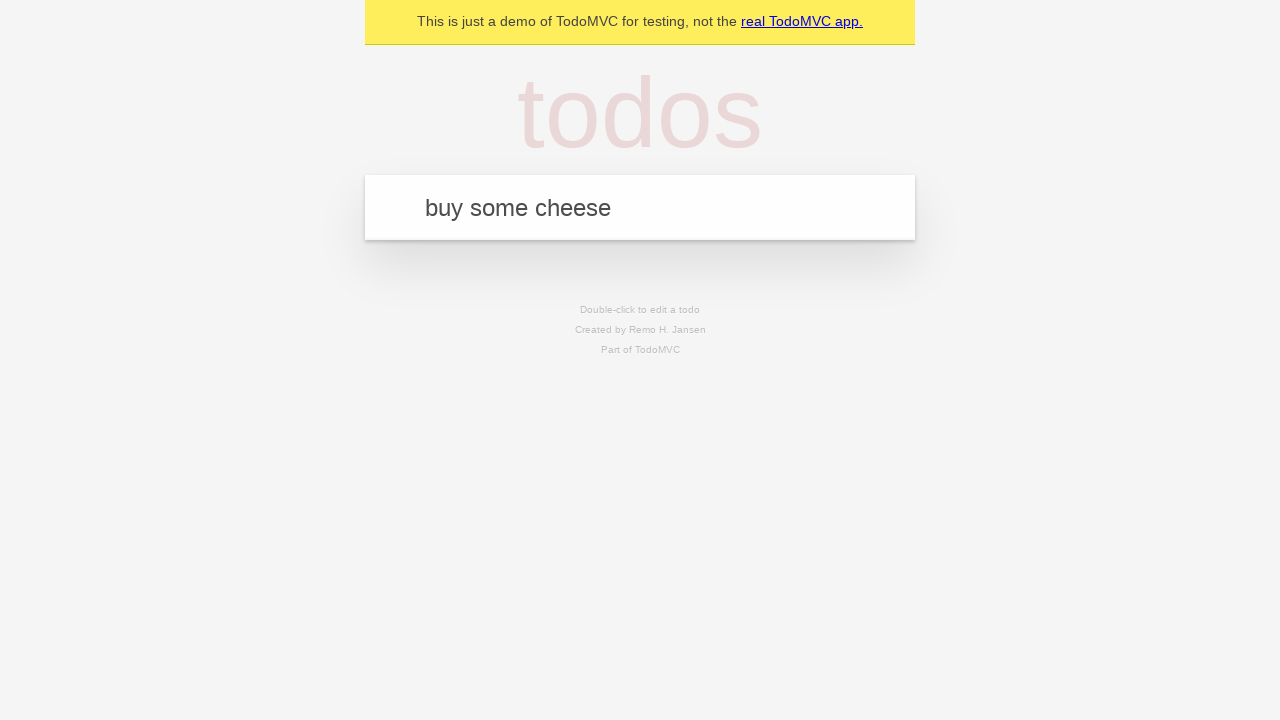

Pressed Enter to add todo item on .new-todo
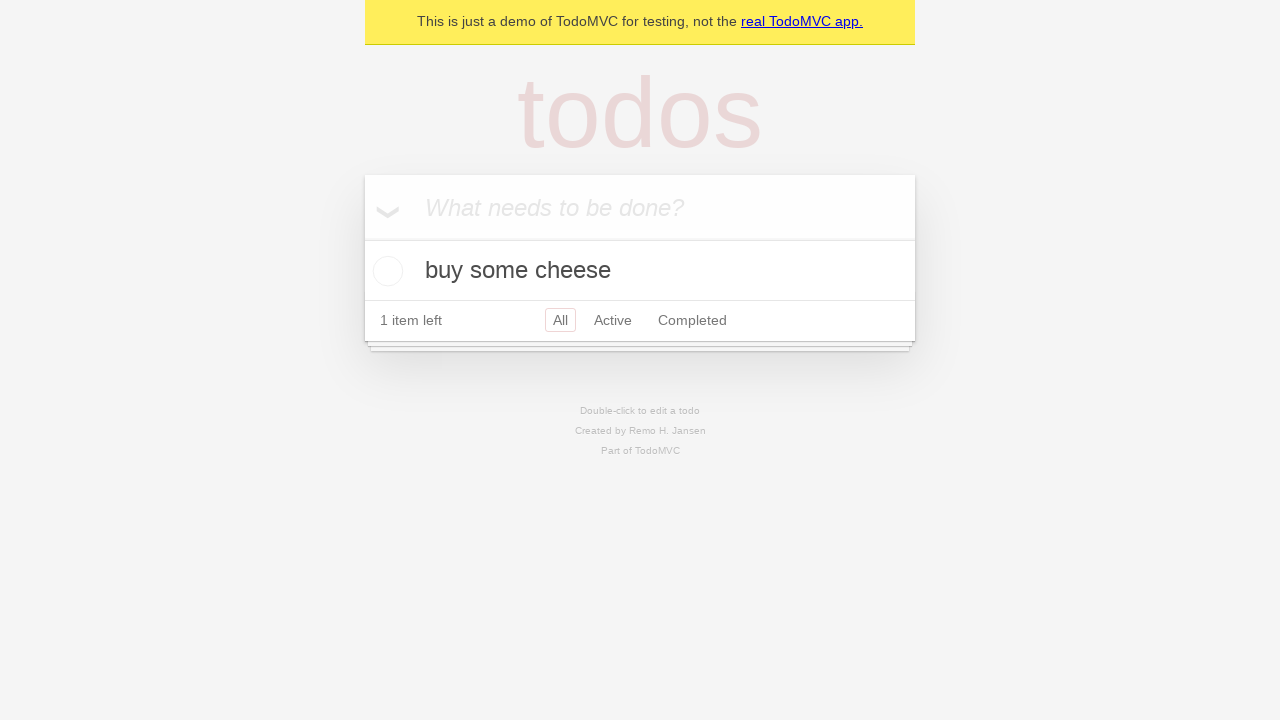

Todo item appeared in the list
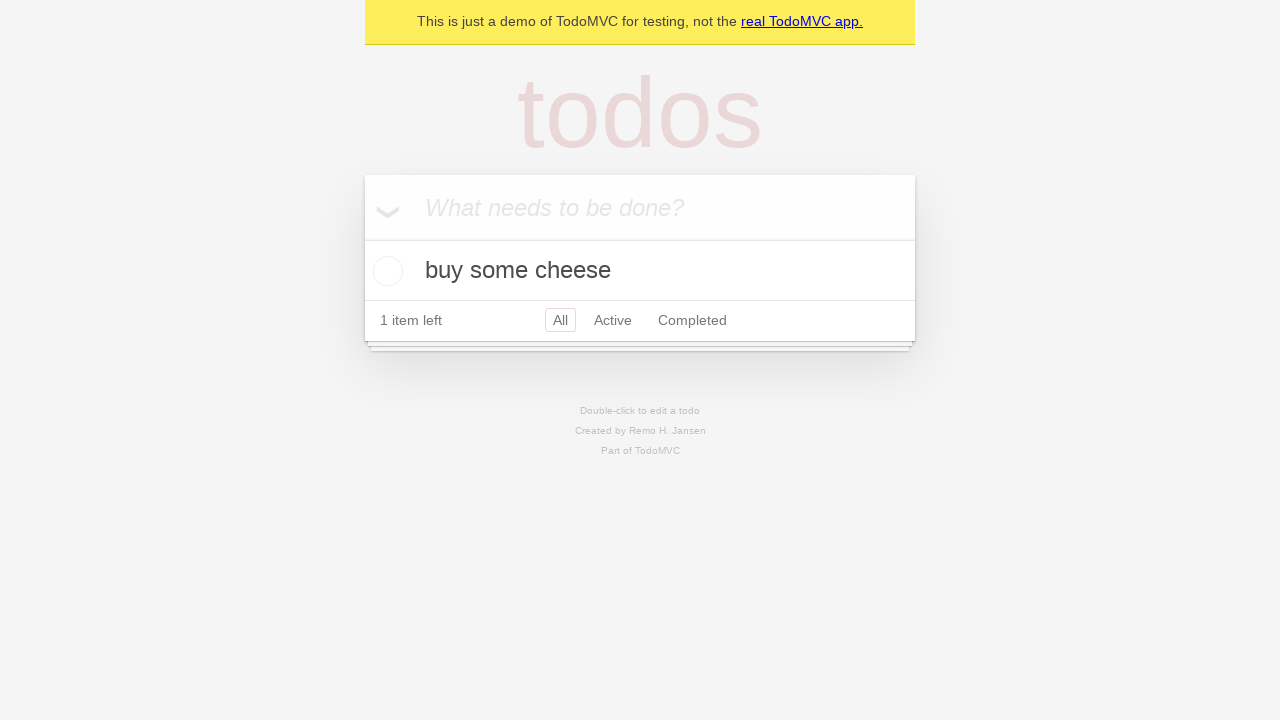

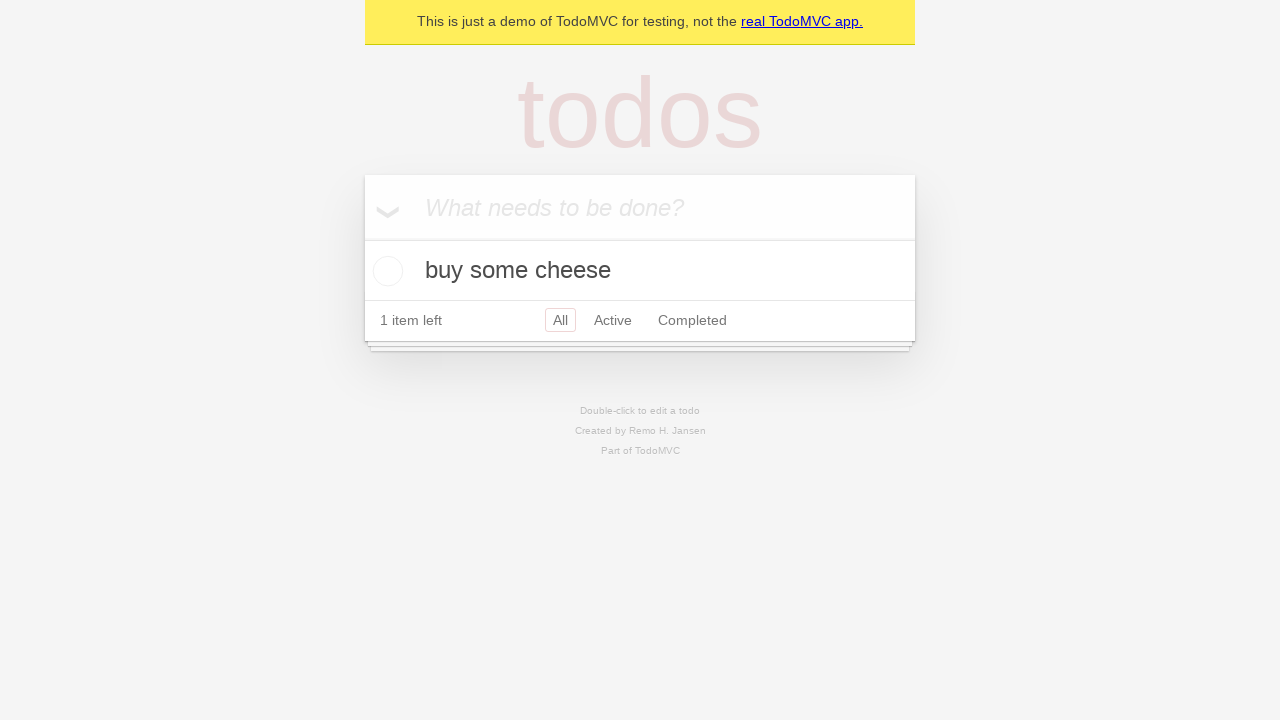